Tests mouse hover functionality by moving the cursor to the "Men" menu item to trigger hover effects

Starting URL: https://demoapps.qspiders.com/ui/mouseHover/tab?sublist=3

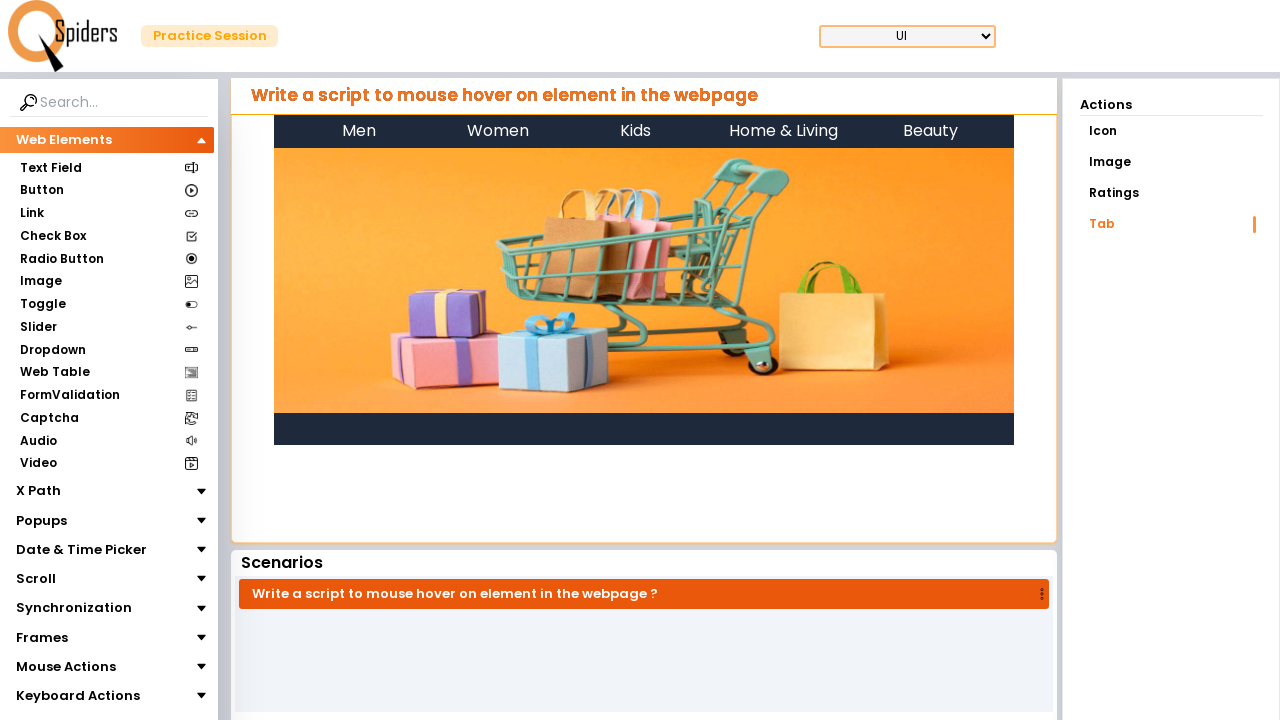

Located the 'Men' menu item using XPath selector
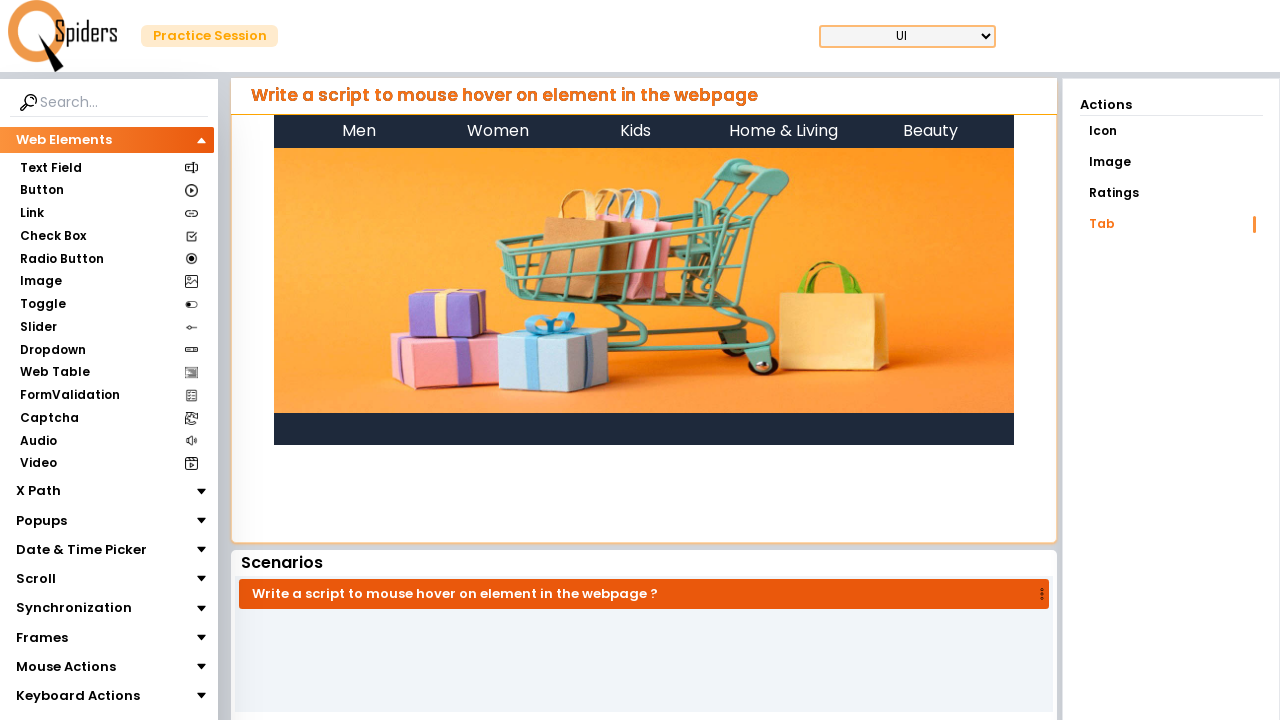

Hovered over the 'Men' menu item to trigger hover effects at (359, 131) on xpath=//li[text()='Men ']
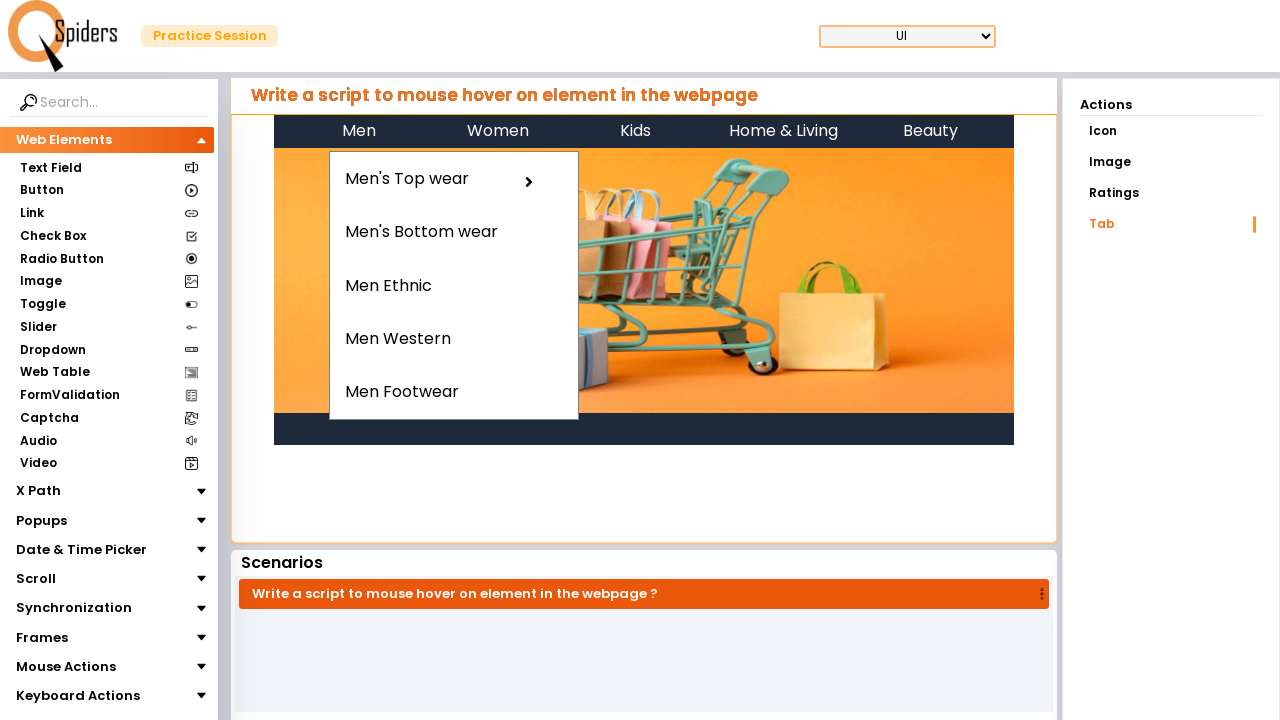

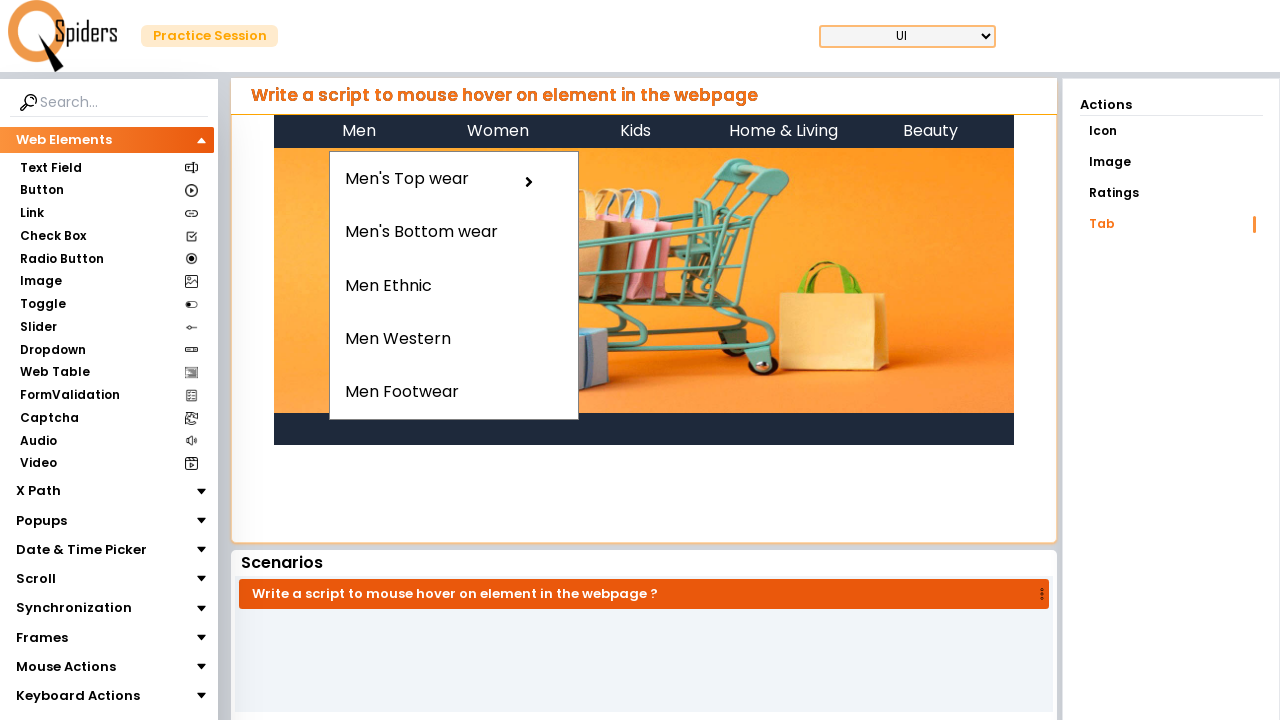